Tests dropdown menu functionality by clicking to open the dropdown and verifying the presence of menu items

Starting URL: https://bonigarcia.dev/selenium-webdriver-java/dropdown-menu.html

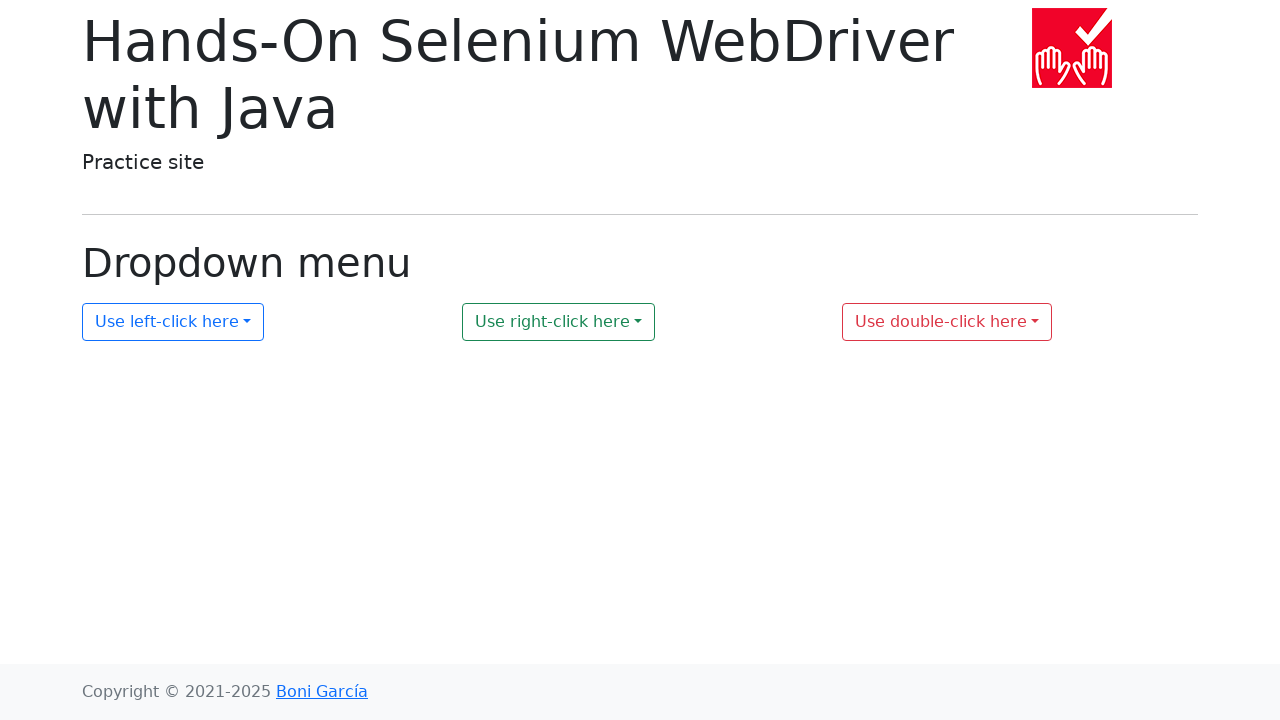

Clicked dropdown menu to open it at (173, 322) on #my-dropdown-1
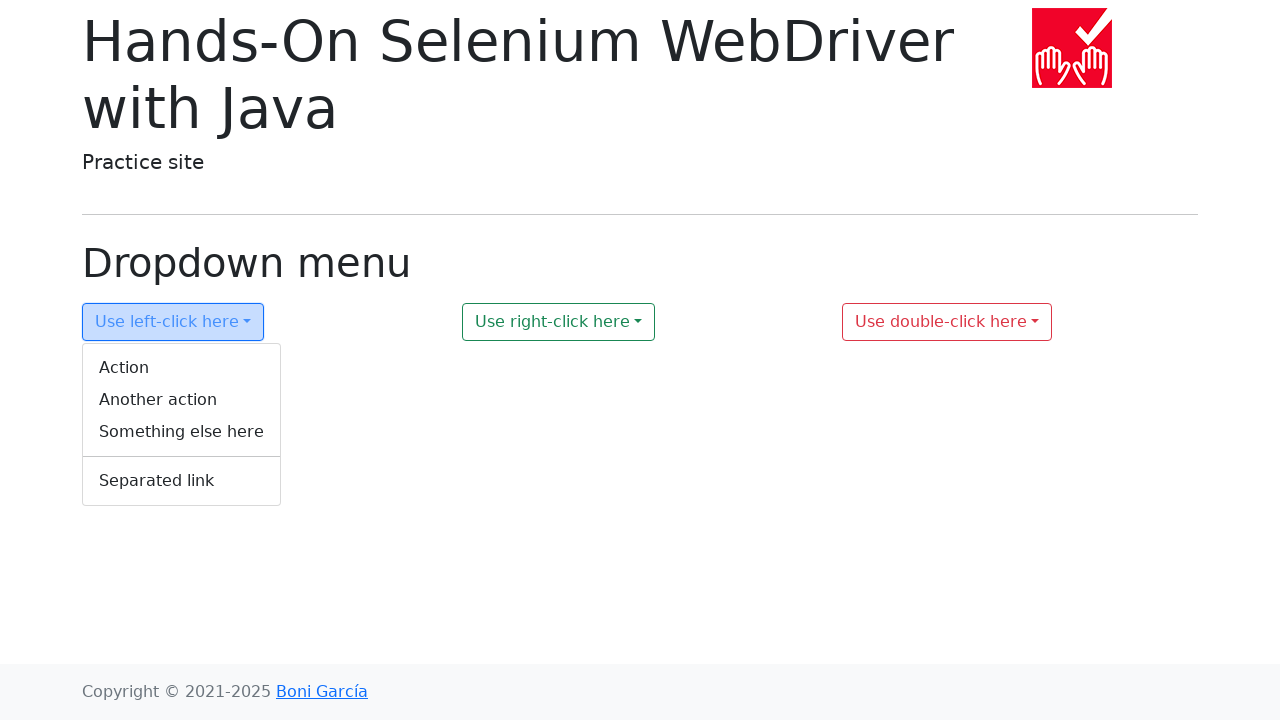

Dropdown menu became visible
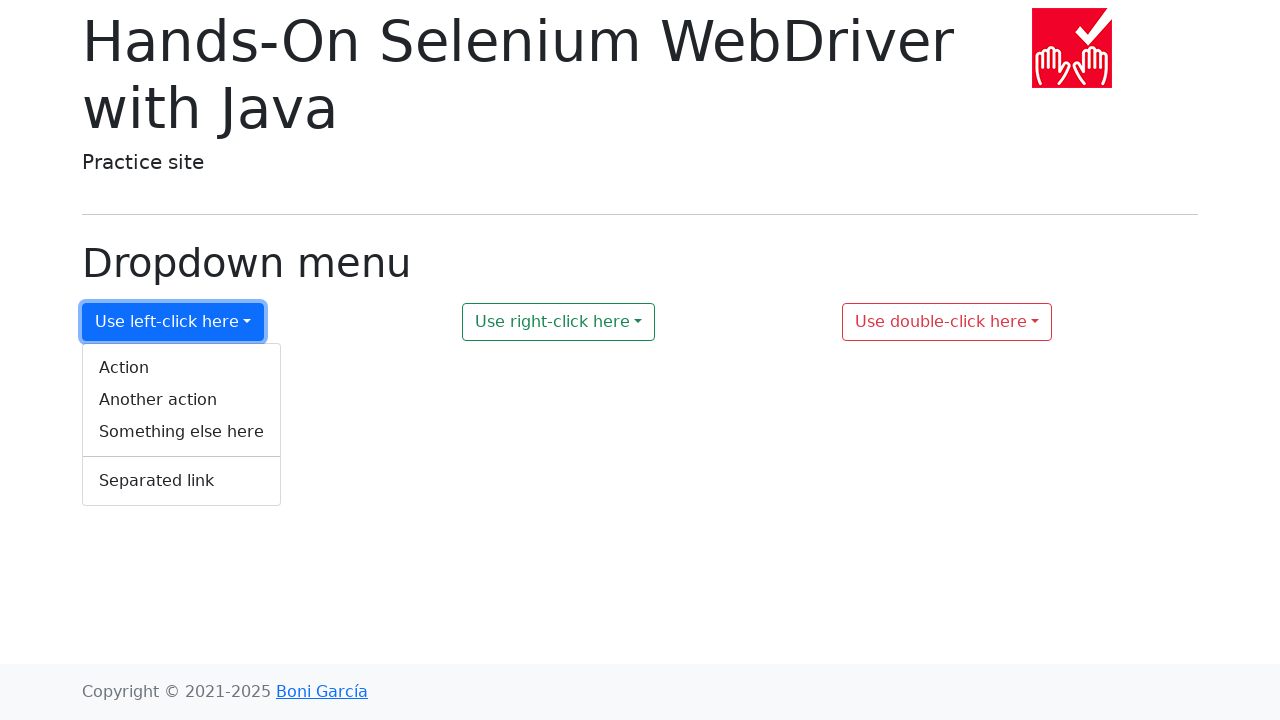

Verified dropdown menu items are present
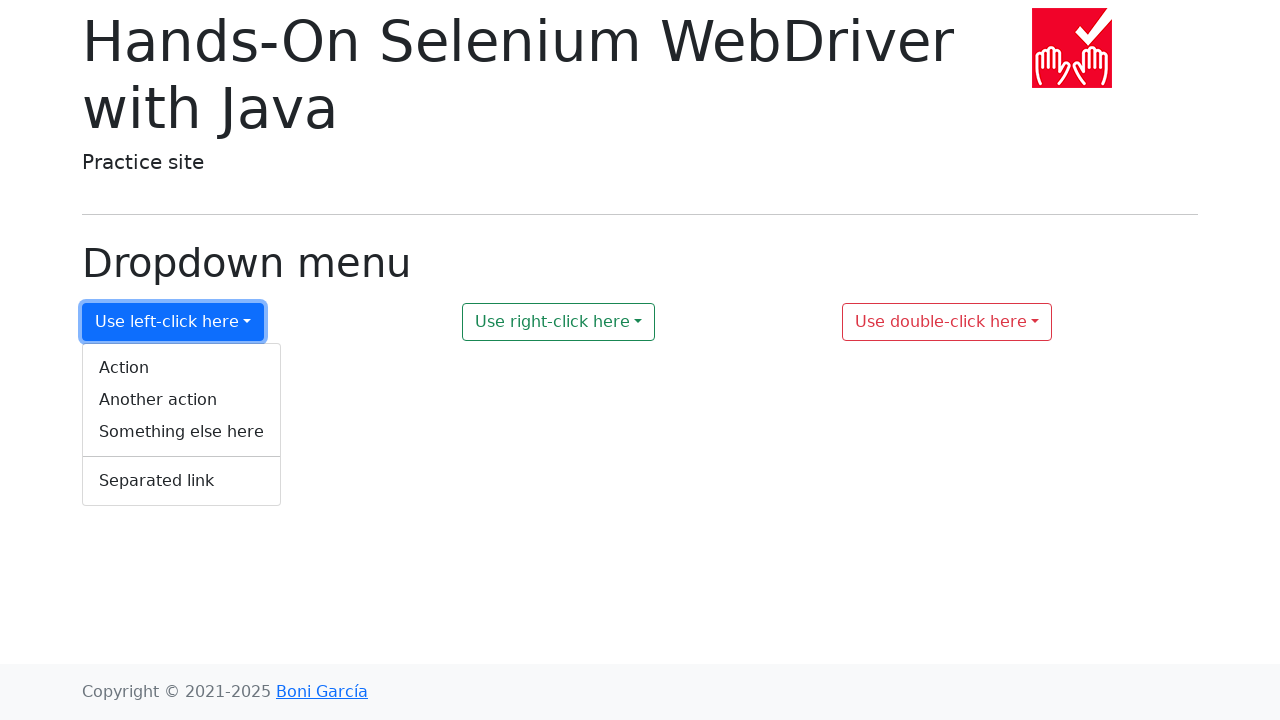

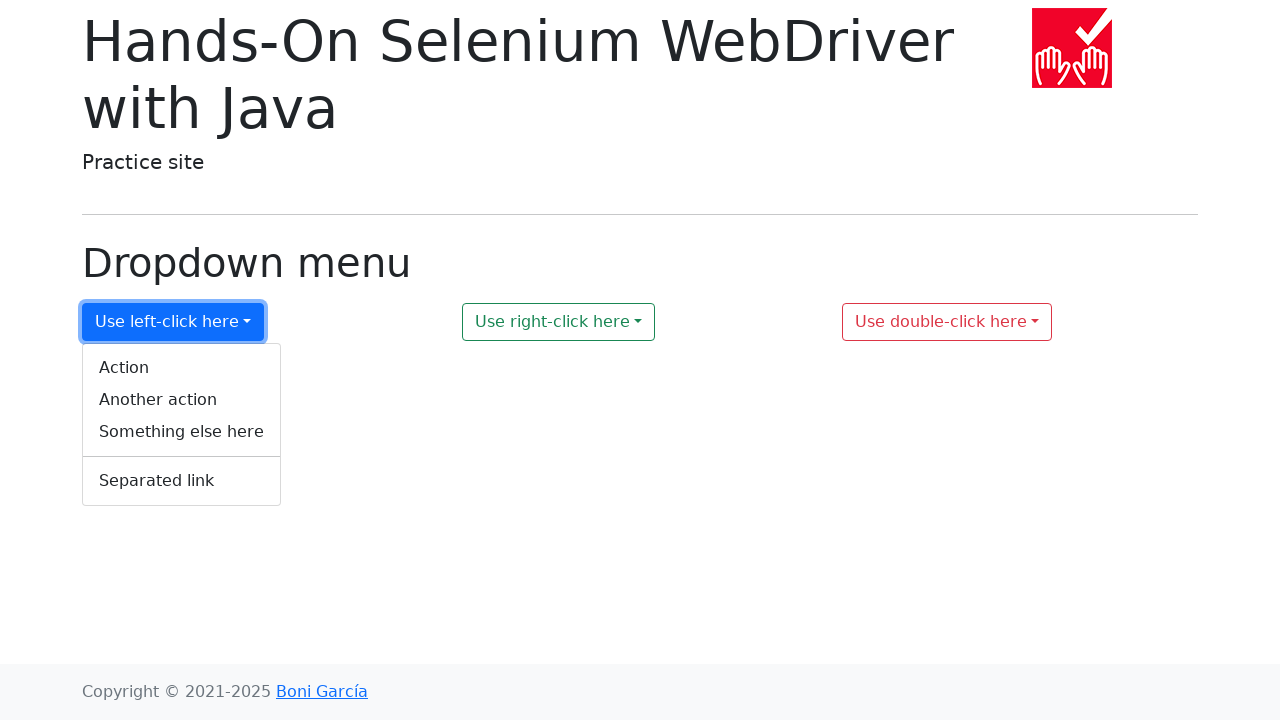